Tests window handling functionality by clicking a link that opens a new window, switching to it, and clicking the Home link

Starting URL: https://rahulshettyacademy.com/loginpagePractise/

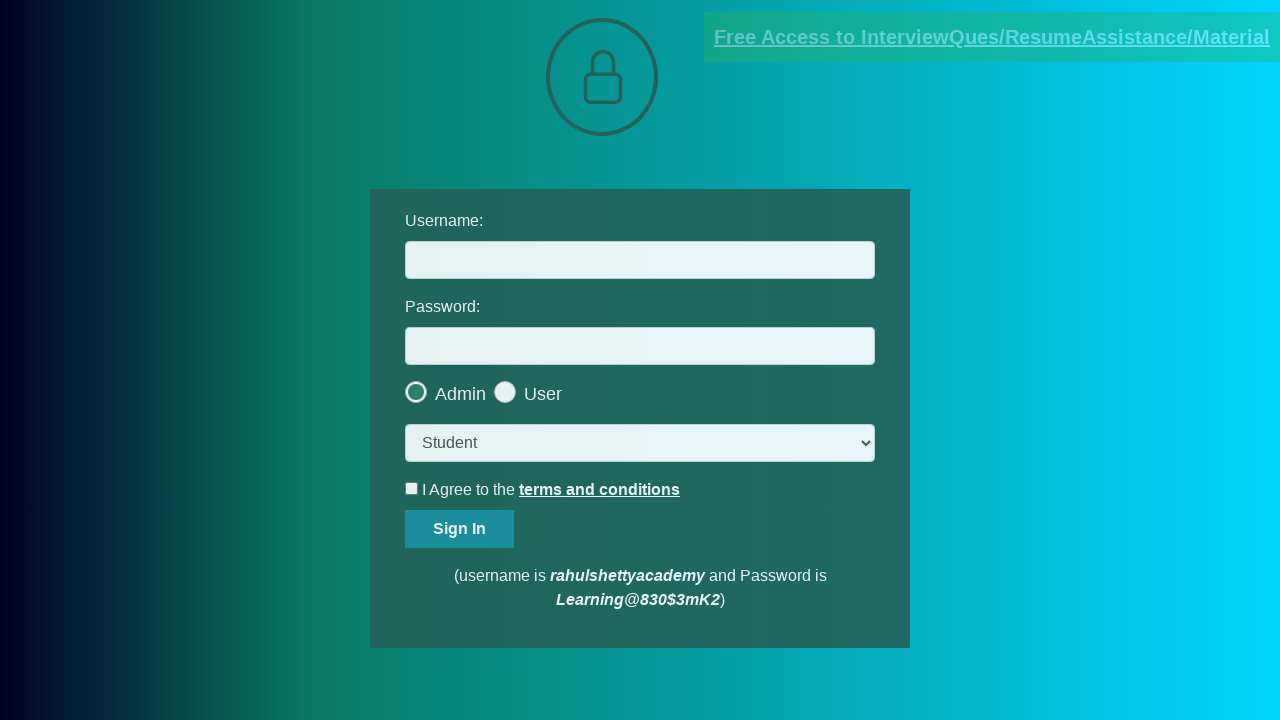

Navigated to login practice page
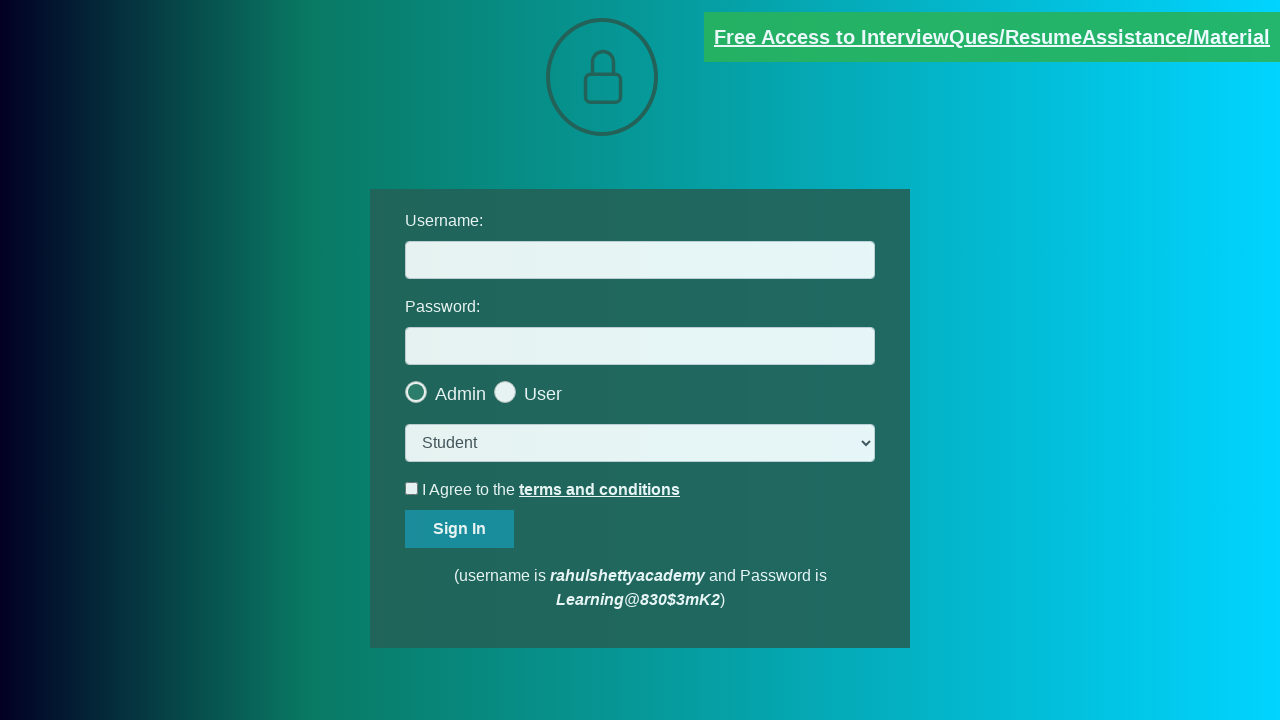

Clicked blinking text link which opened a new window at (992, 37) on xpath=//*[@class='blinkingText']
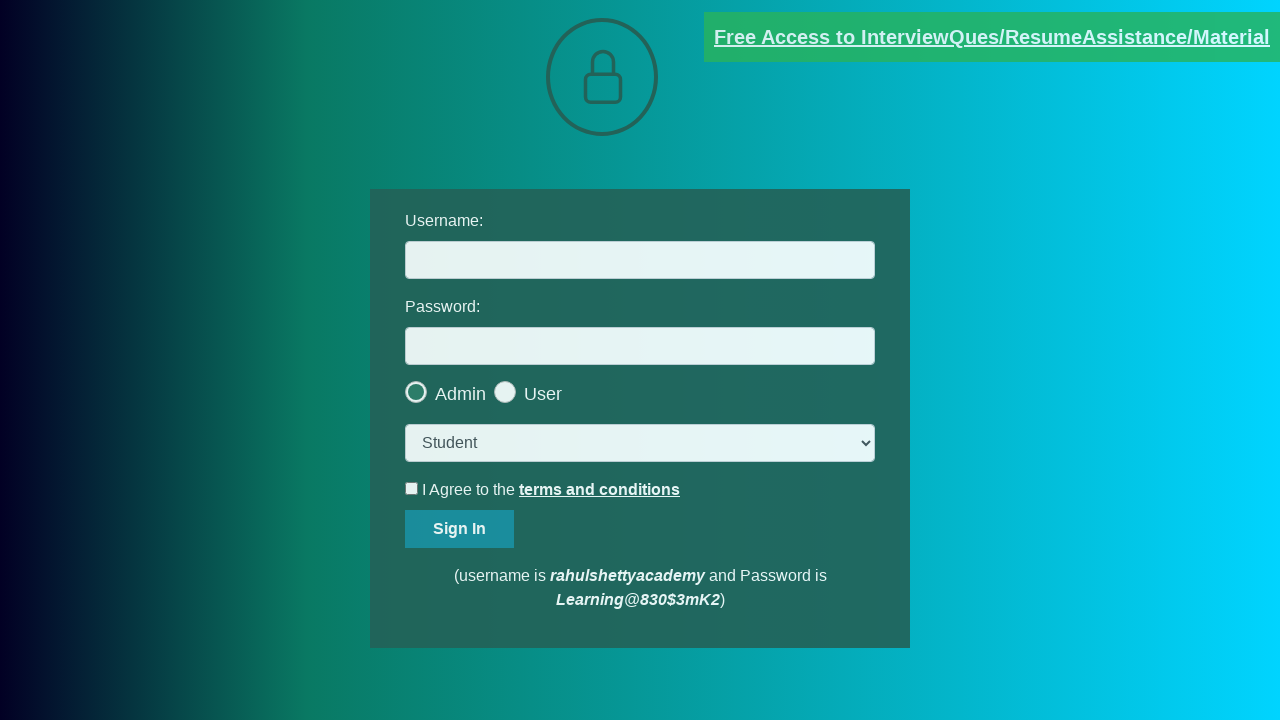

Switched to new window/tab
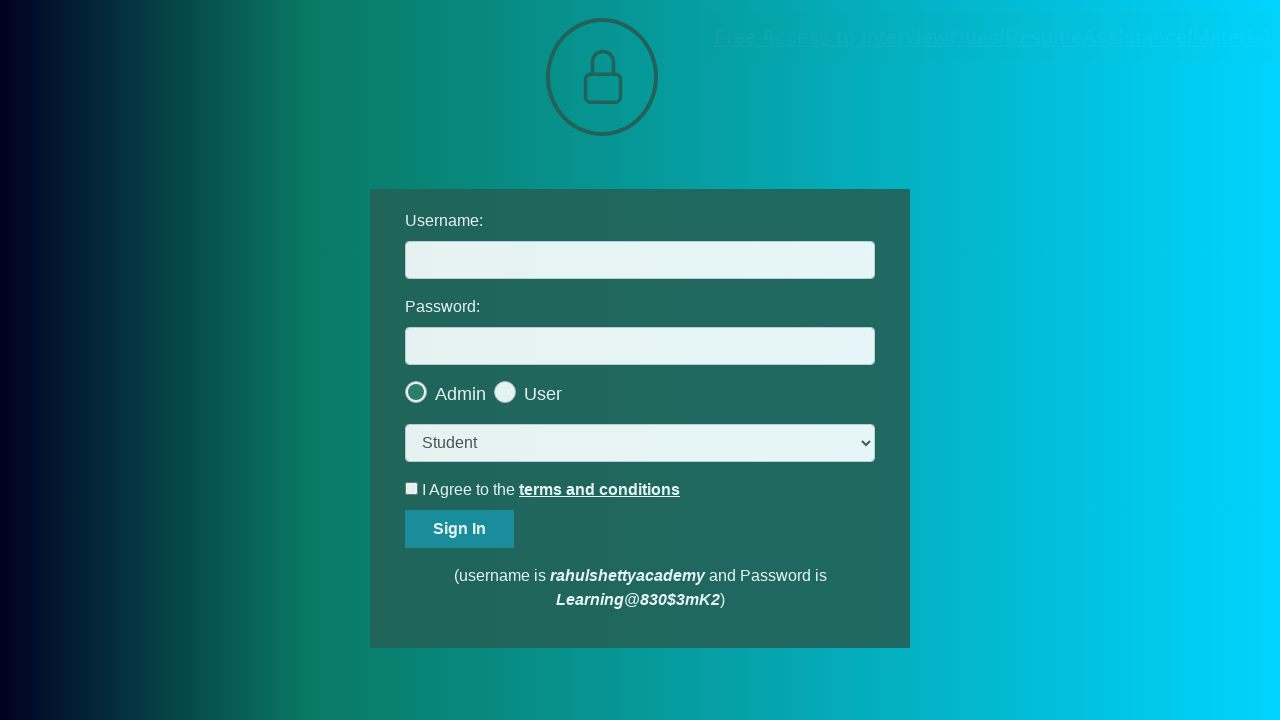

Clicked Home link in new window at (282, 62) on xpath=//*[text()='Home']
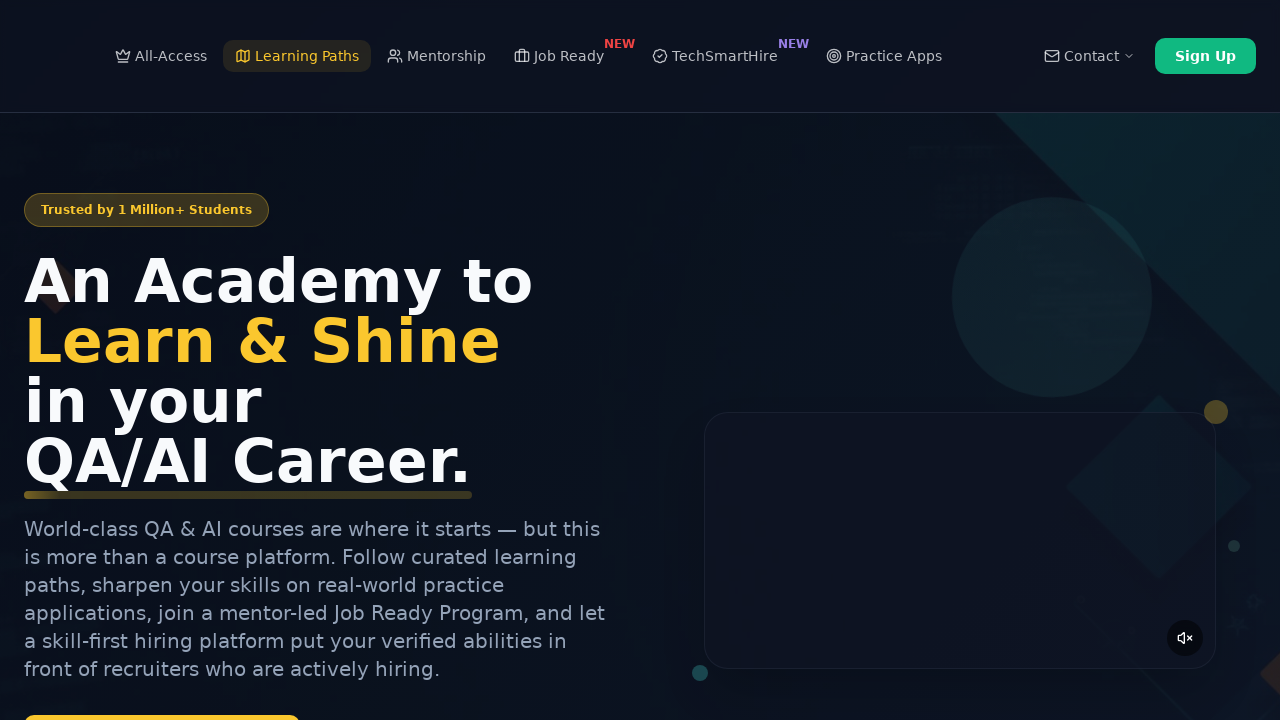

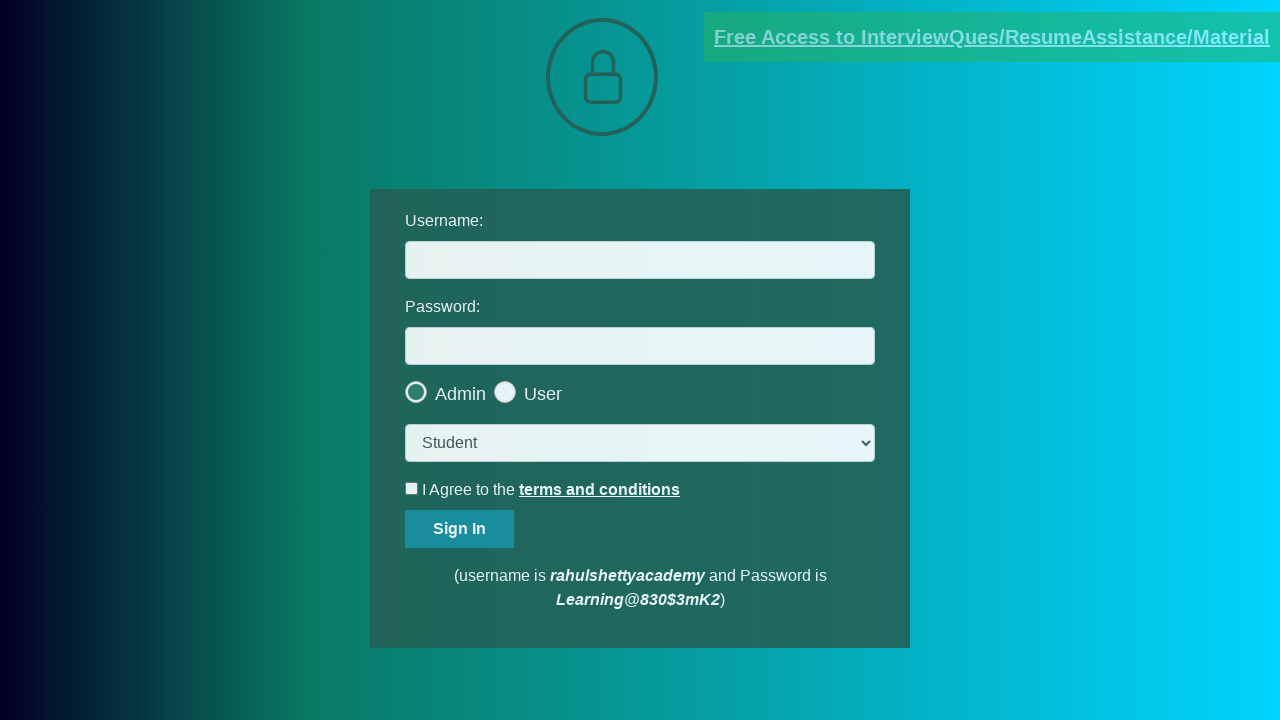